Tests JavaScript alert handling by clicking a button that triggers a JS alert popup and then accepting the alert dialog

Starting URL: https://the-internet.herokuapp.com/javascript_alerts

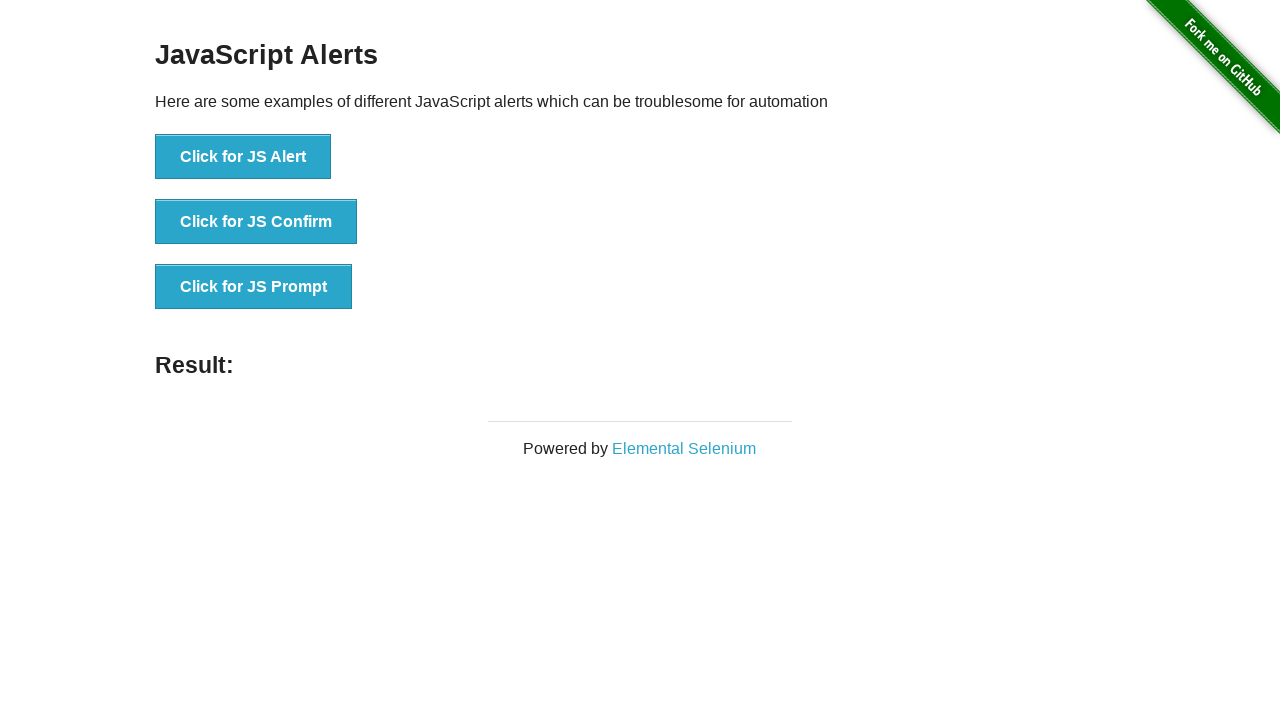

Set up dialog handler to automatically accept alerts
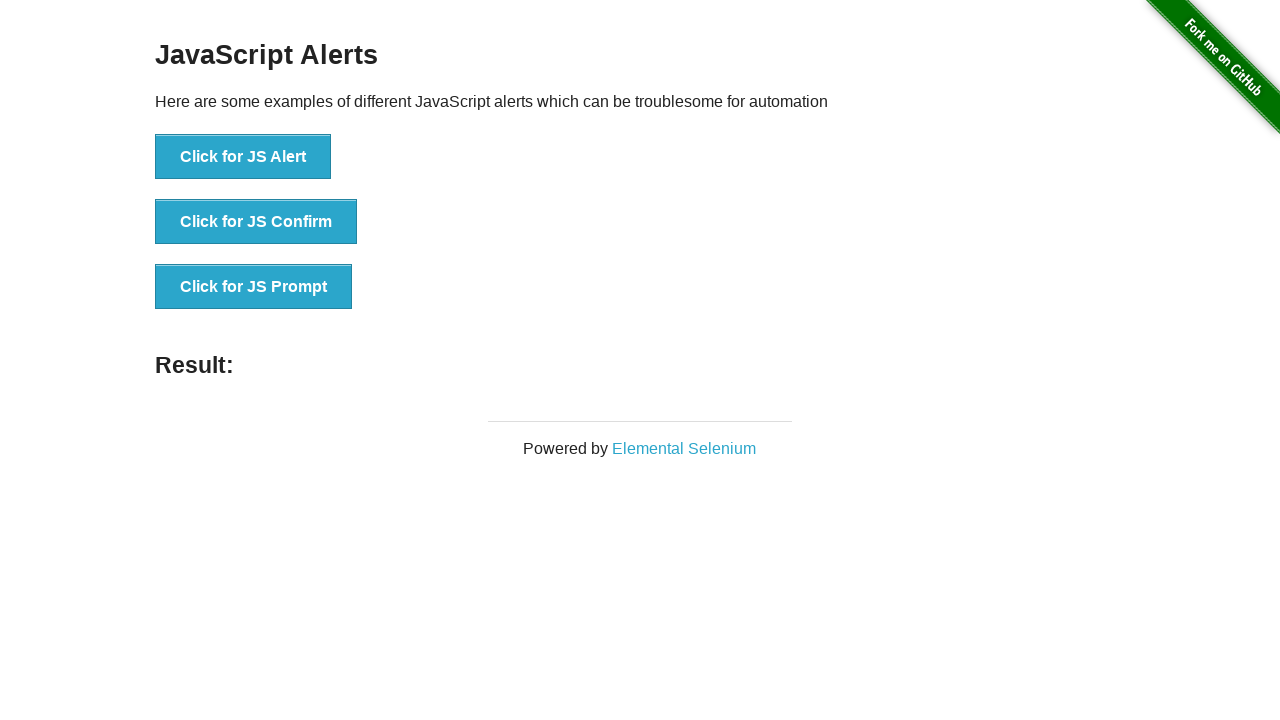

Clicked button to trigger JavaScript alert popup at (243, 157) on xpath=//button[contains(text(),'Click for JS Alert')]
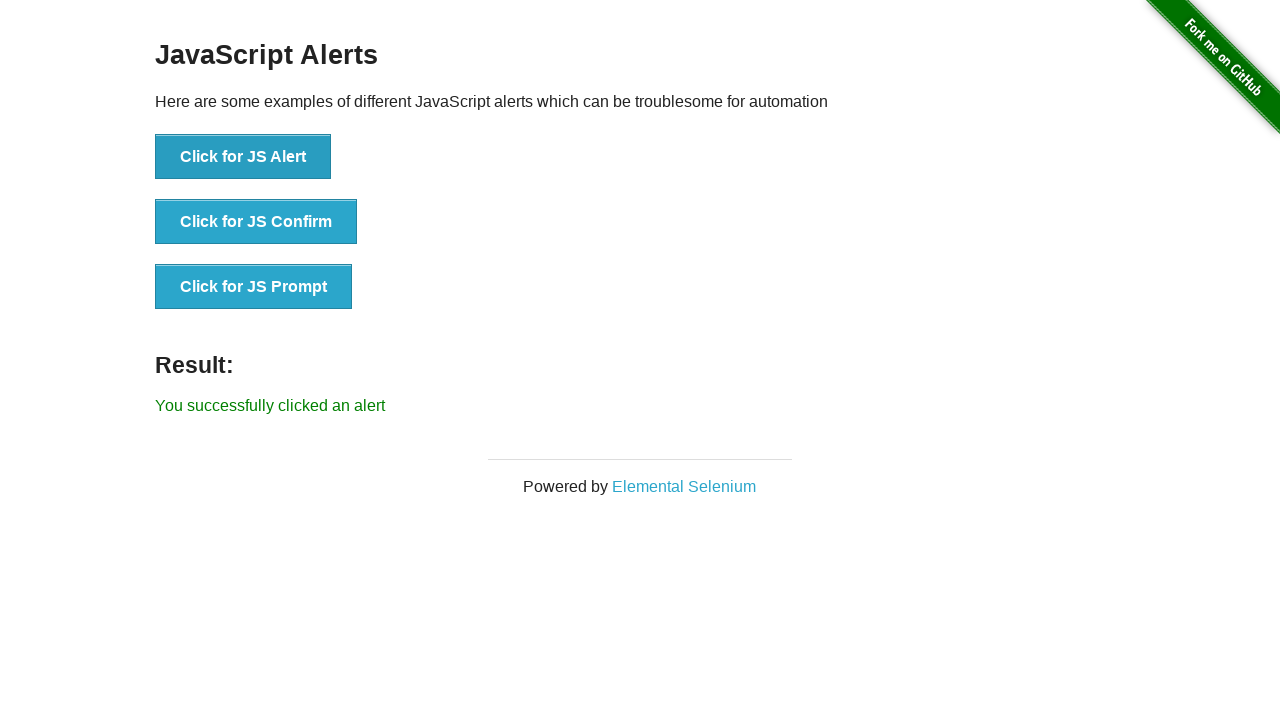

Alert was accepted and result message appeared
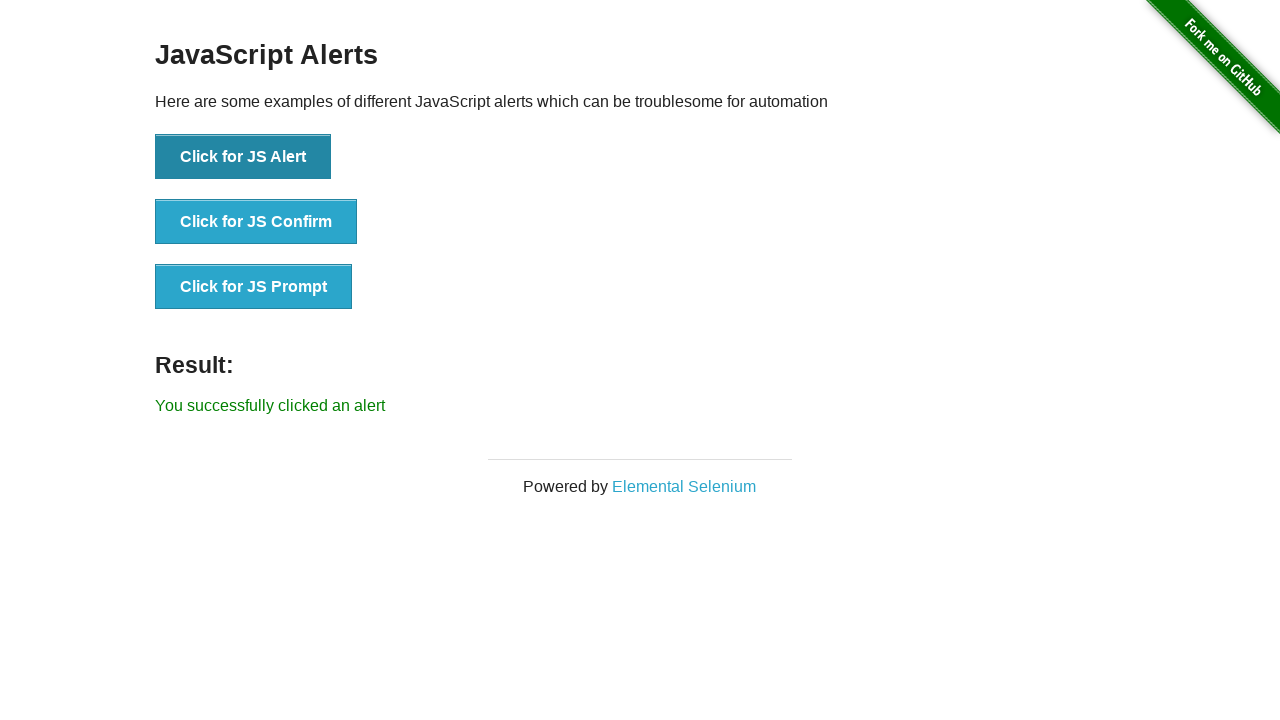

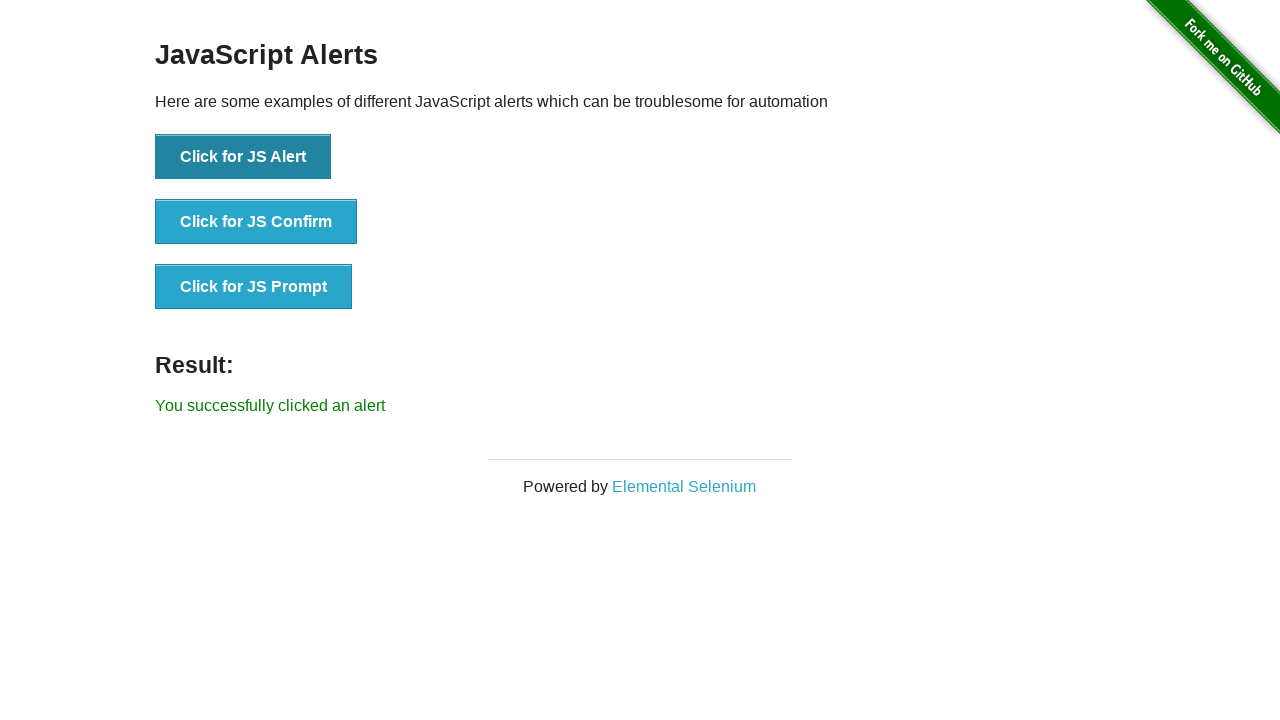